Tests the text box form by filling all fields and verifying the output is displayed after submission

Starting URL: https://demoqa.com/elements

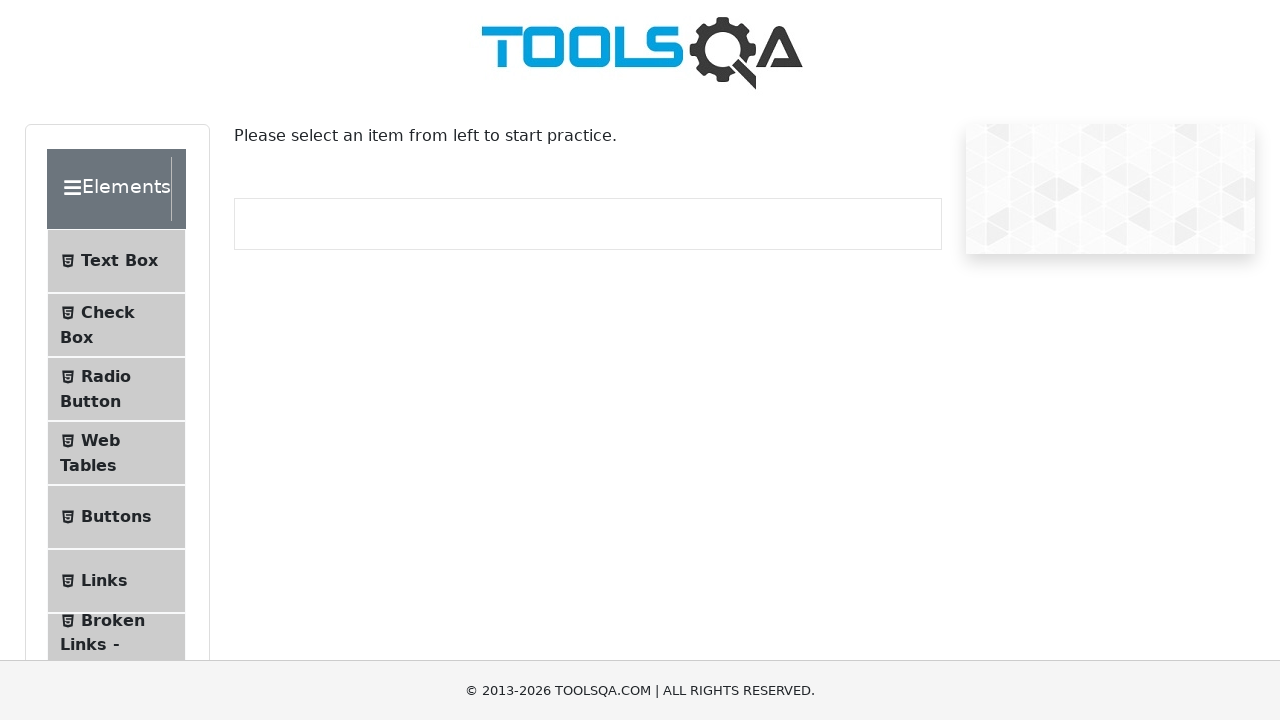

Clicked on Text Box menu item at (116, 261) on #item-0
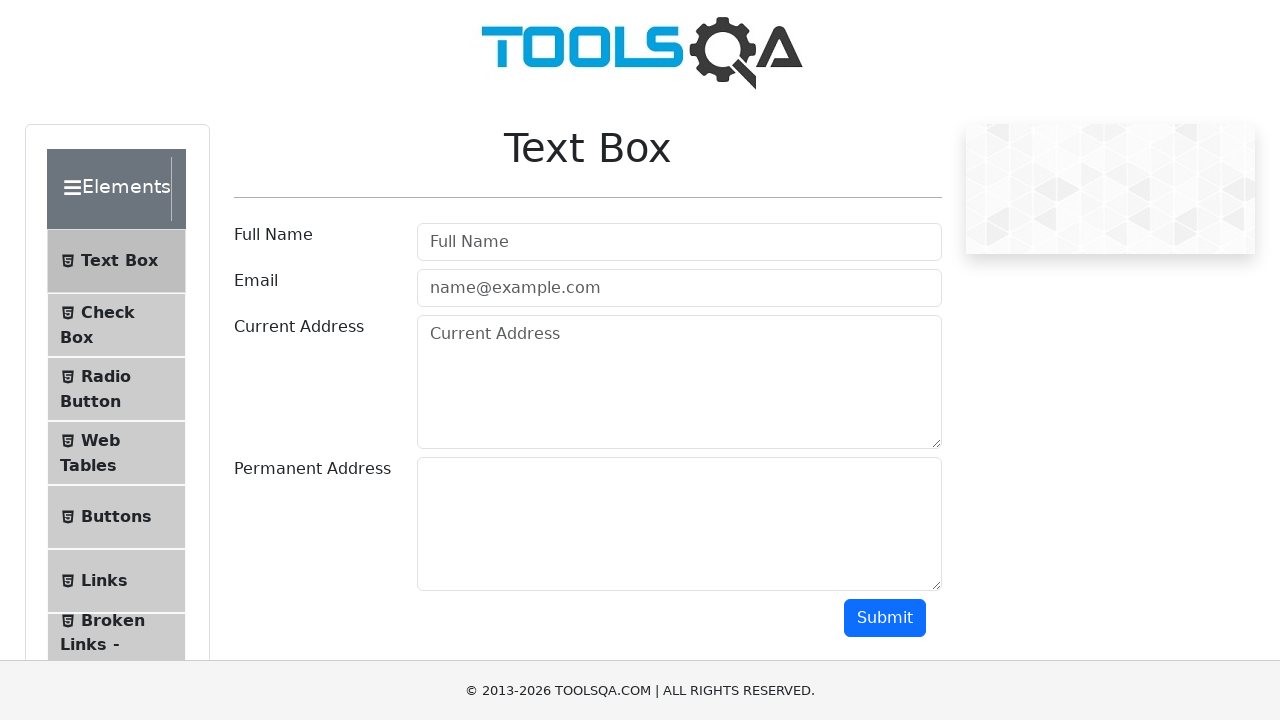

Filled userName field with 'AddressLita' on #userName
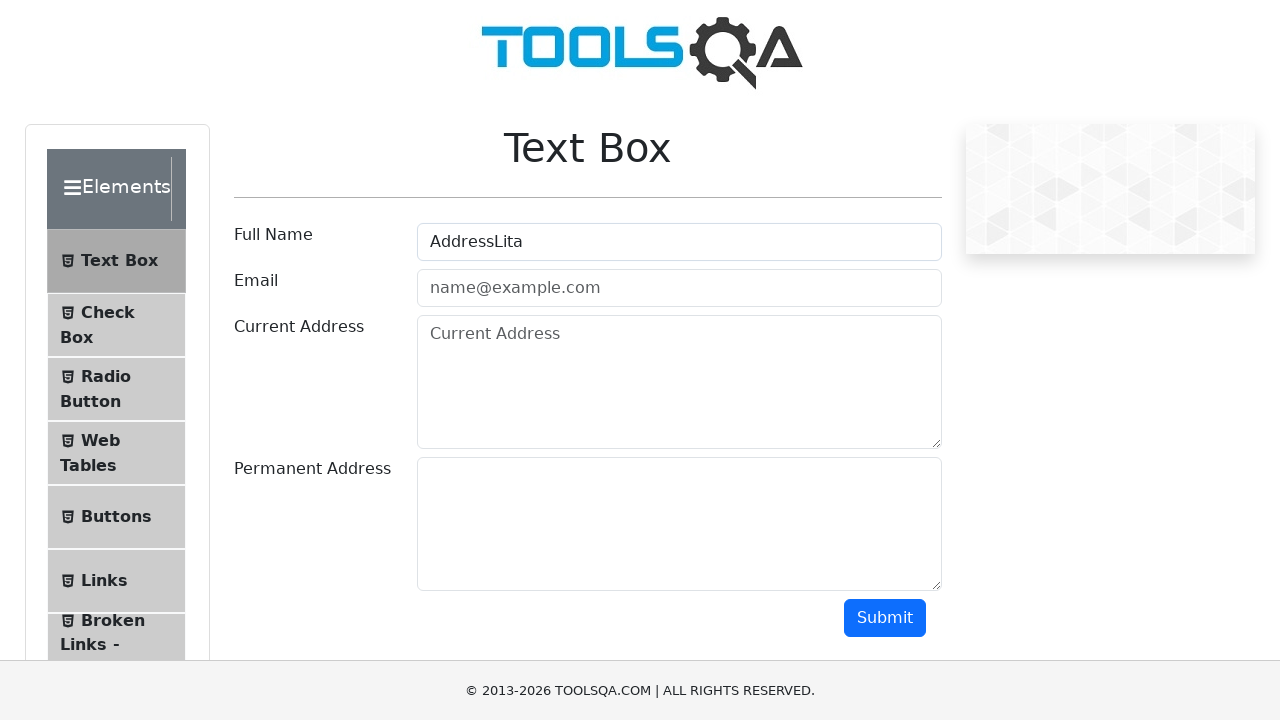

Filled userEmail field with 'test@test.com' on #userEmail
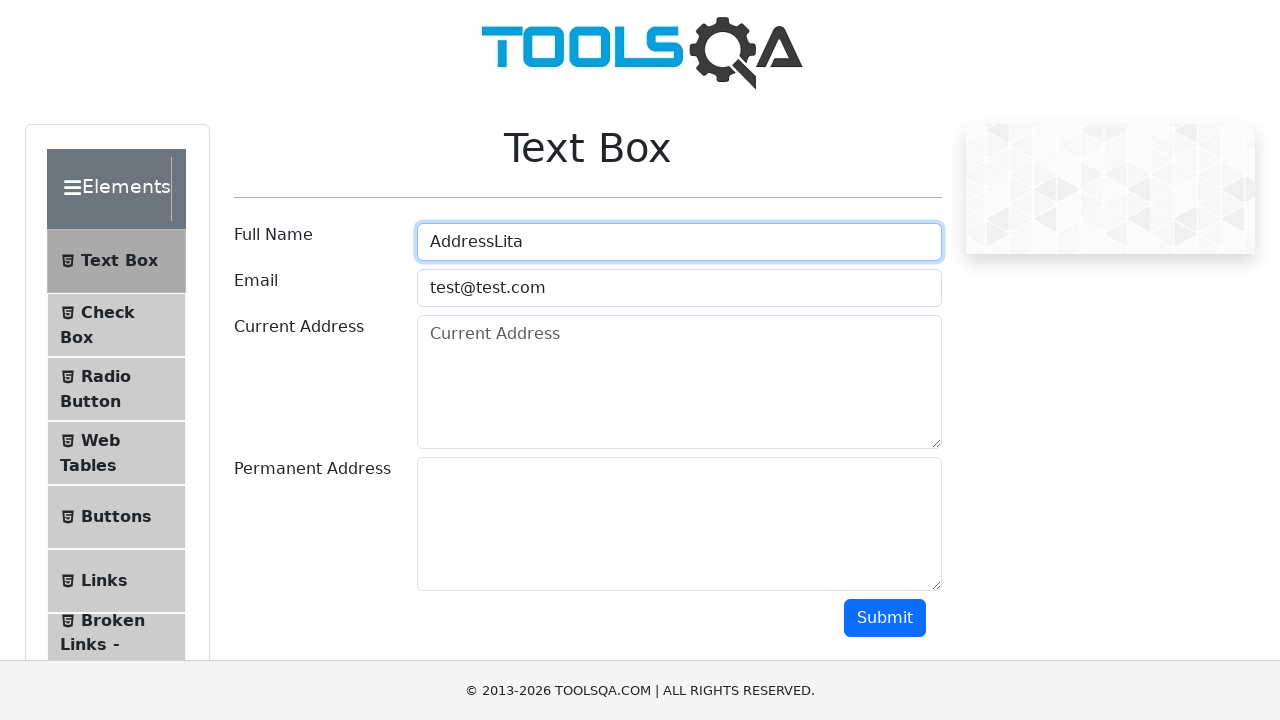

Filled currentAddress field with 'test address' on #currentAddress
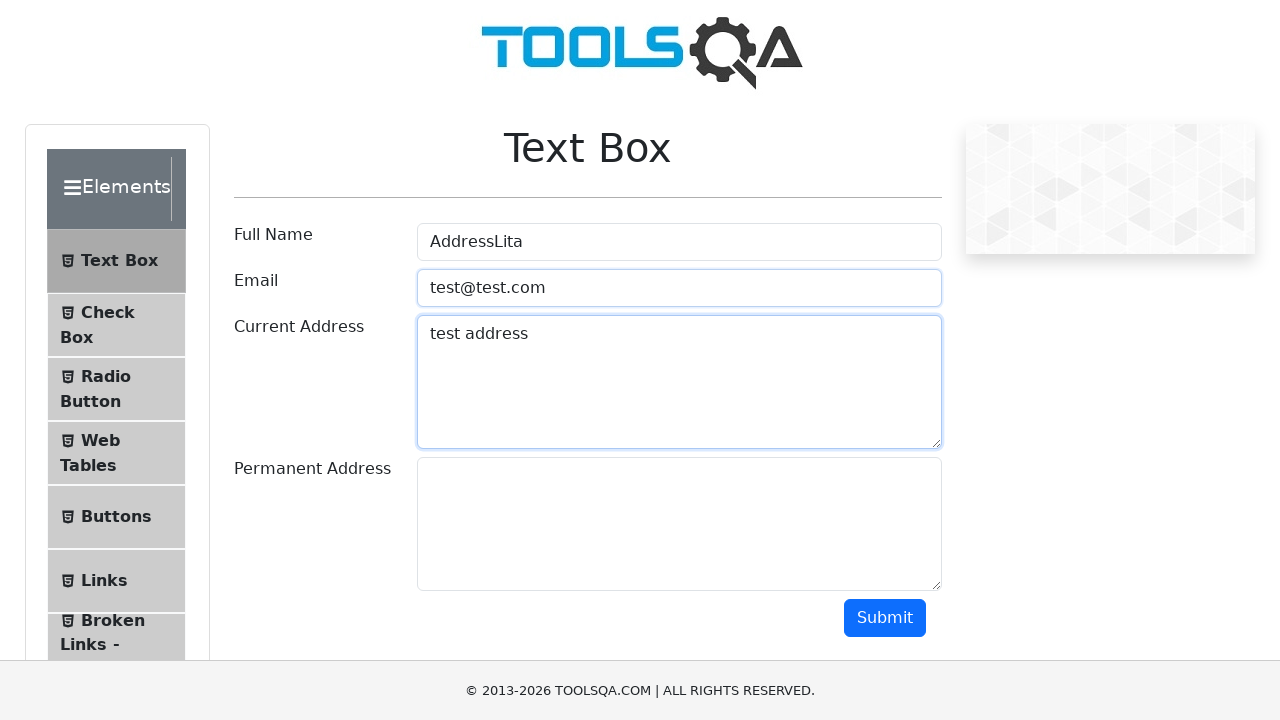

Filled permanentAddress field with 'test address that is permanent' on #permanentAddress
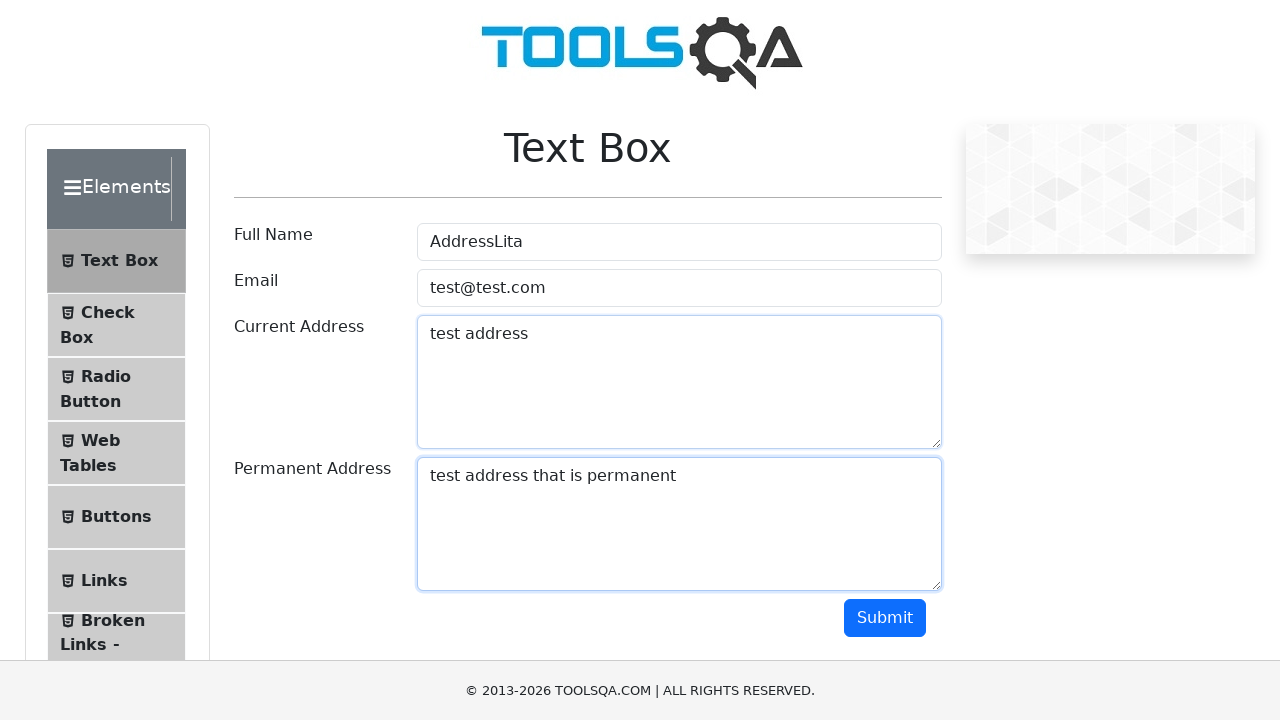

Clicked submit button to submit the form at (885, 618) on #submit
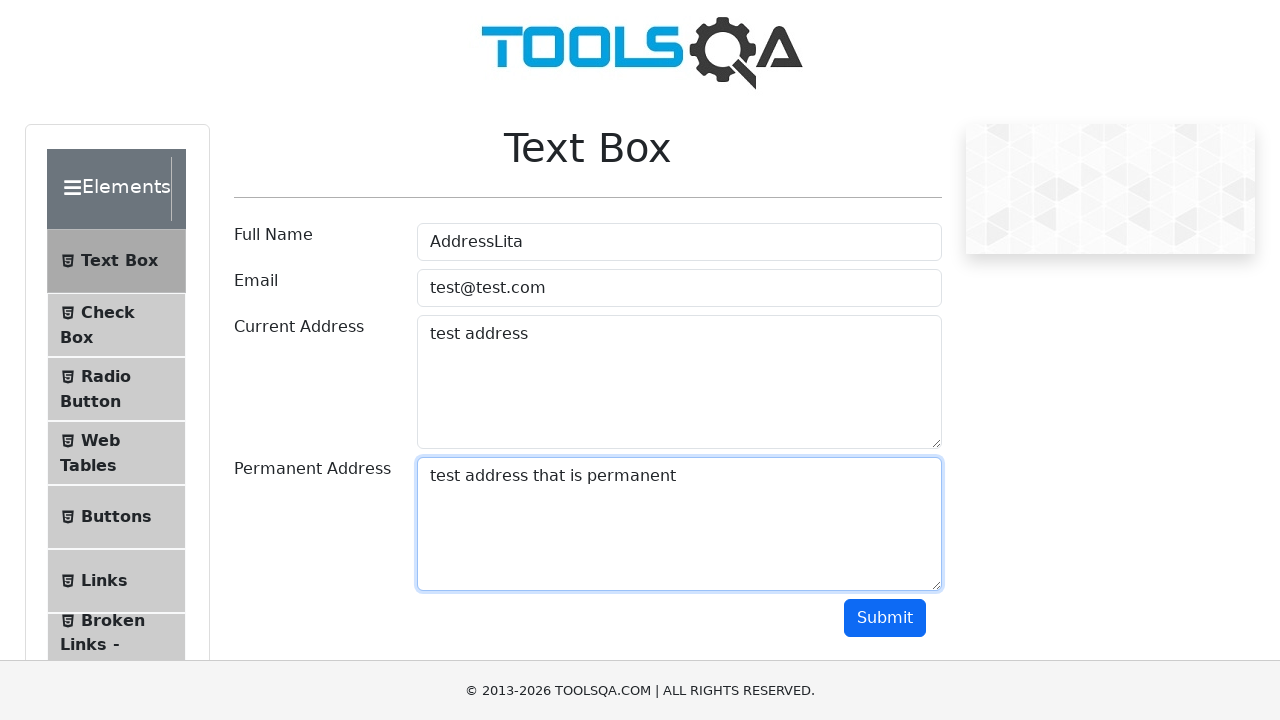

Name output field is now displayed
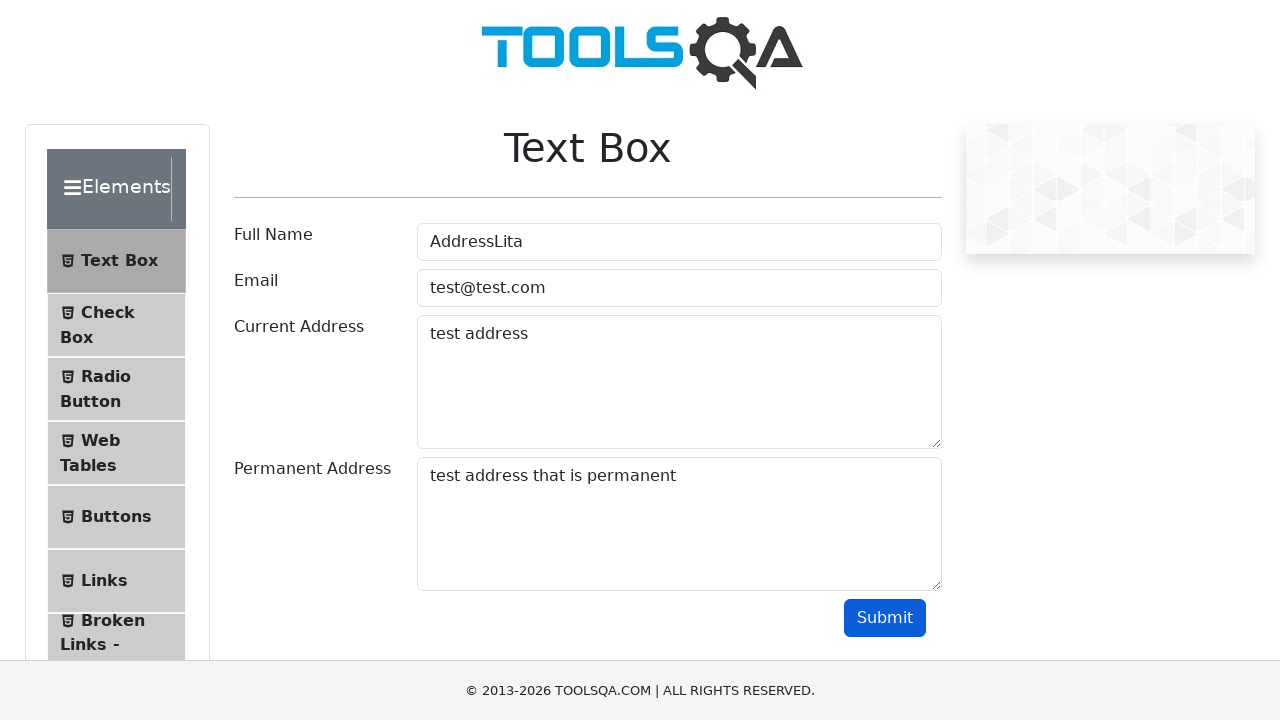

Email output field is now displayed
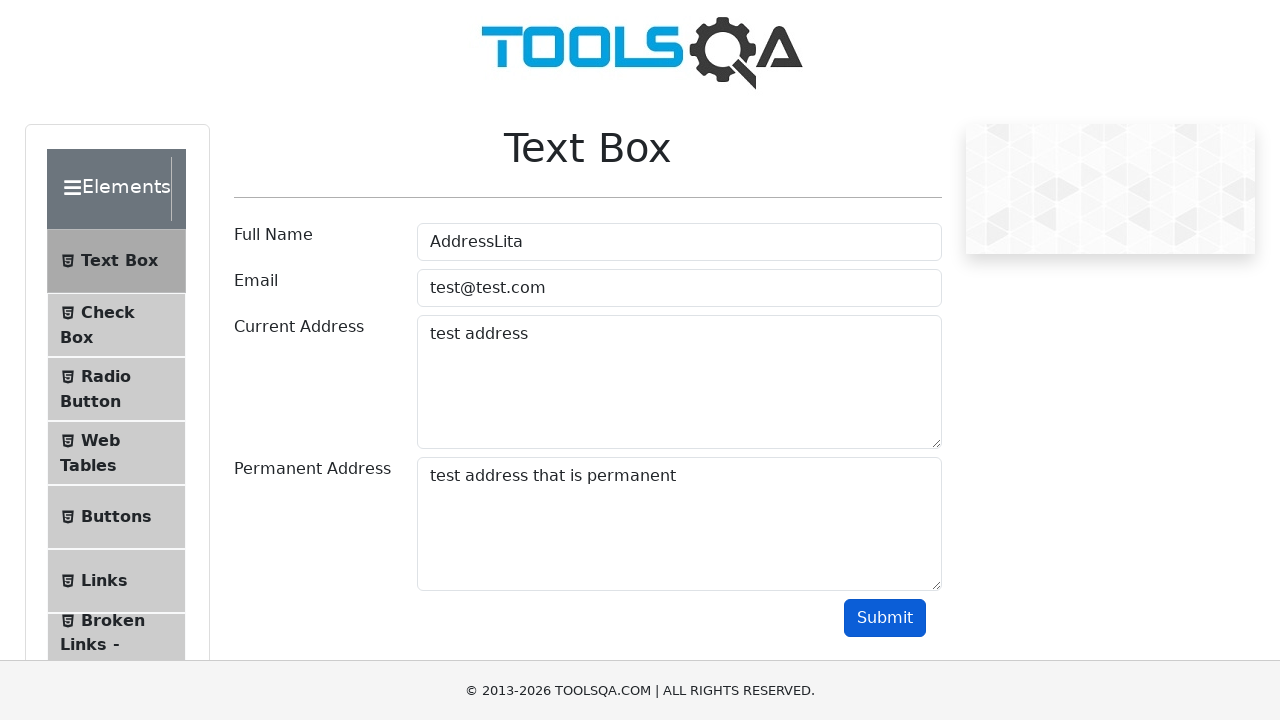

Current Address label is now displayed
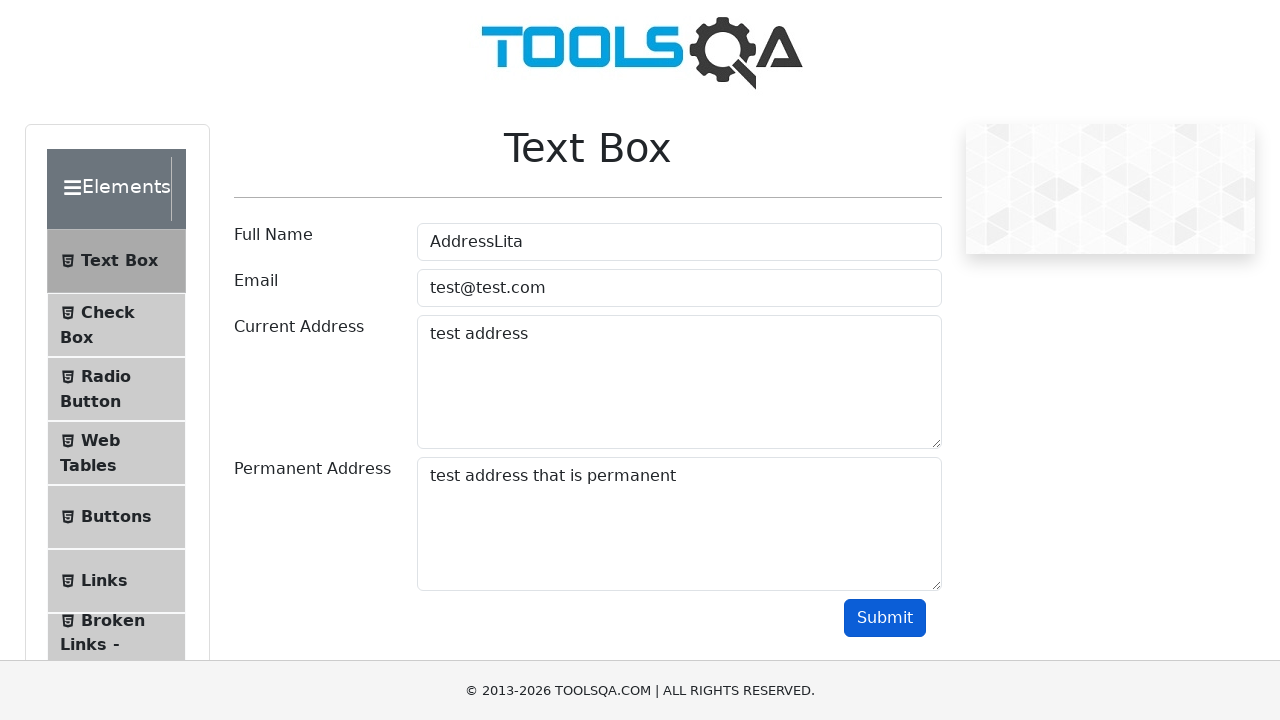

Permanent Address output field is now displayed
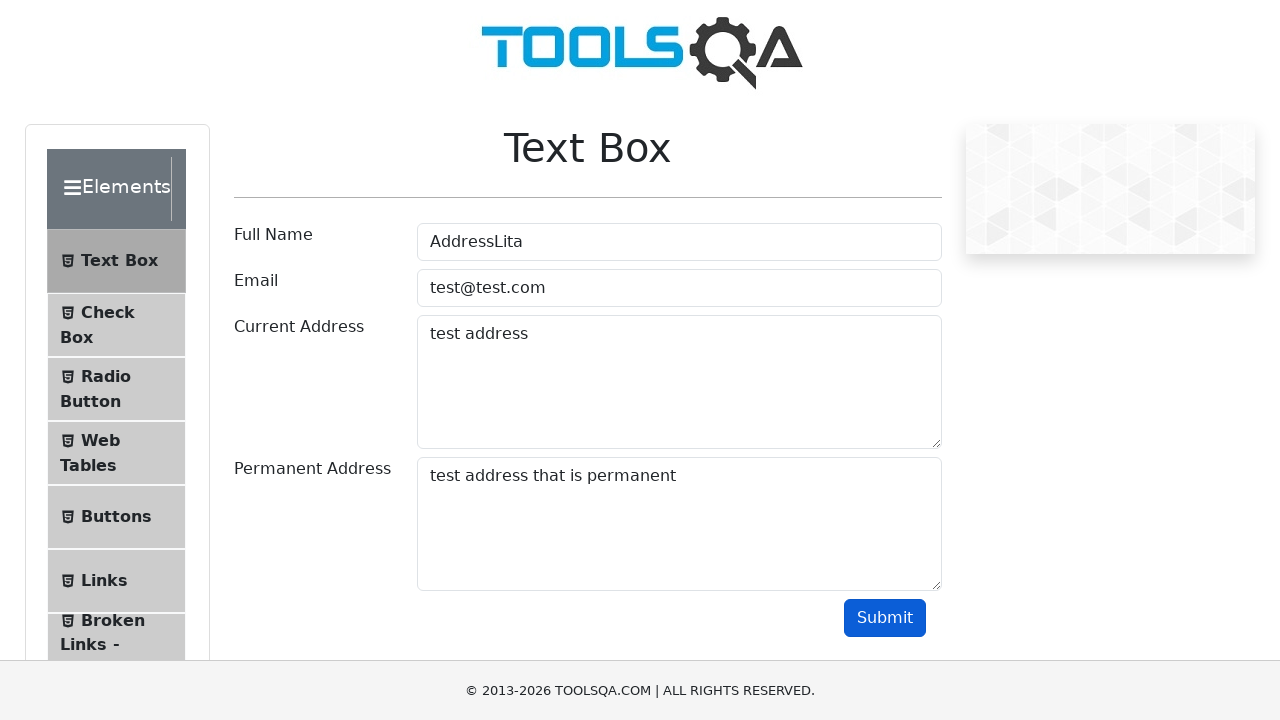

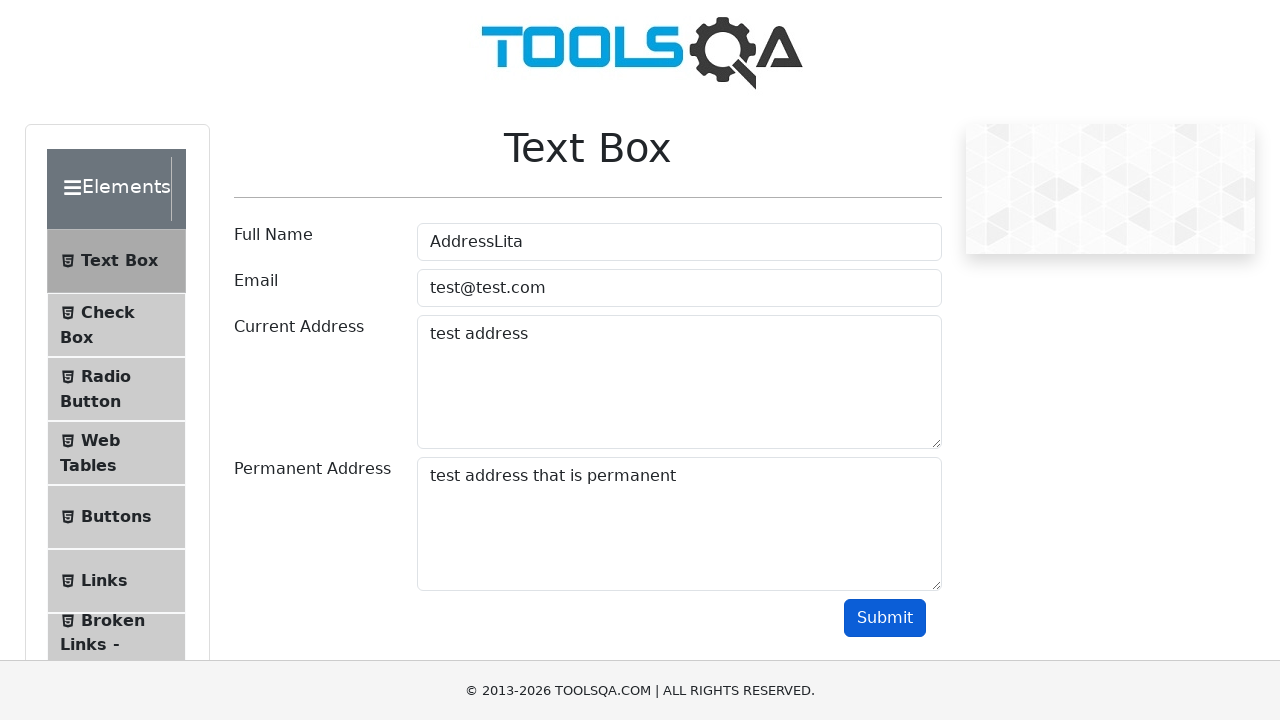